Tests navigation by clicking the Next button and verifying the URL changes to page 2

Starting URL: https://bonigarcia.dev/selenium-webdriver-java/navigation1.html

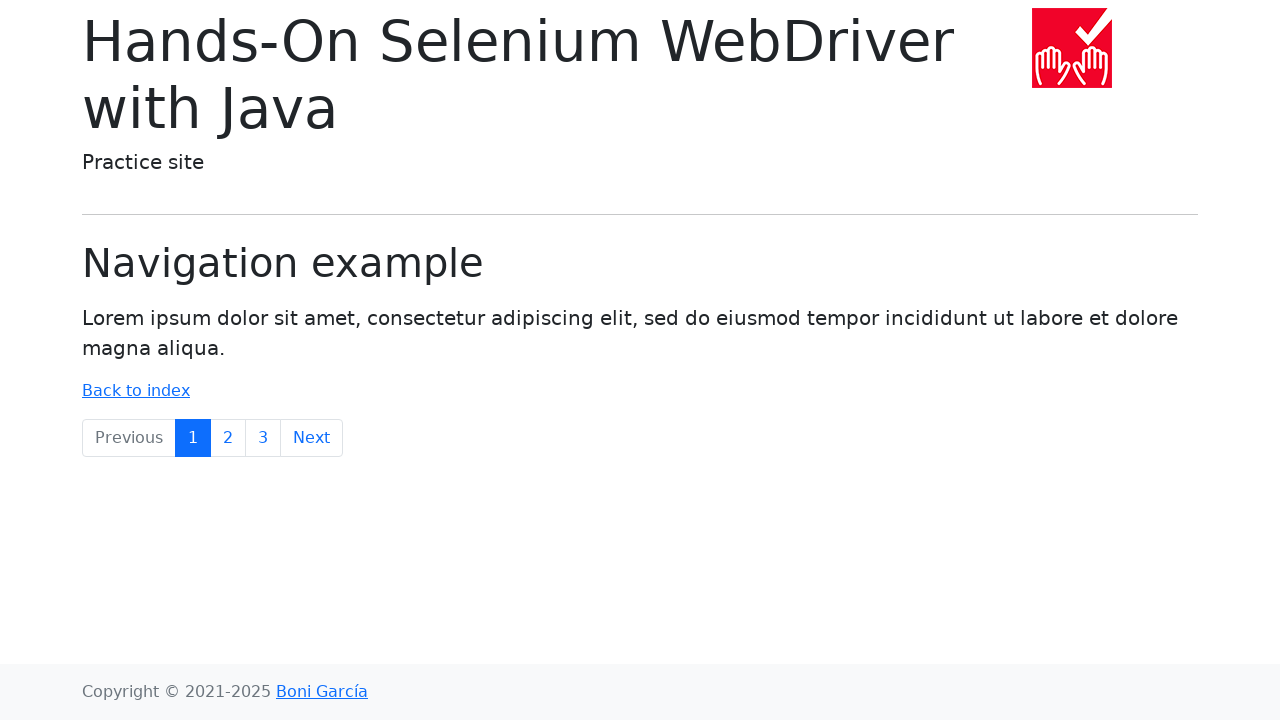

Hovered over Next button at (312, 438) on a:text('Next')
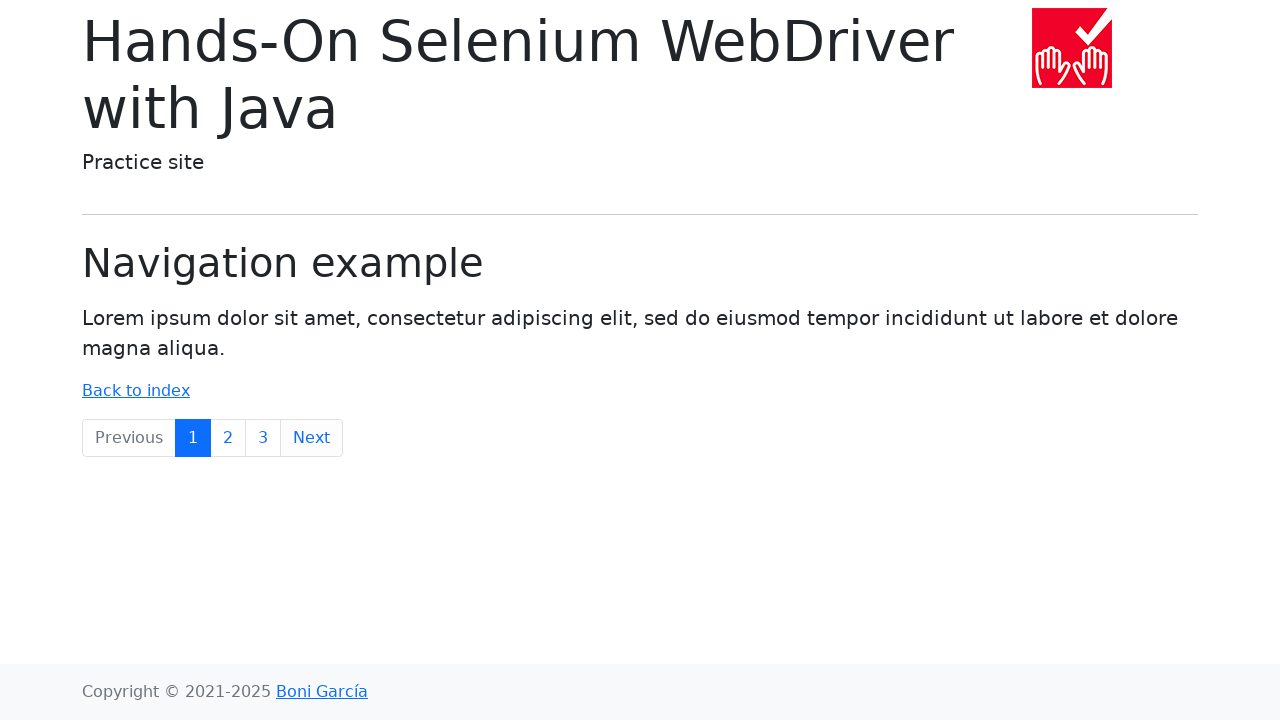

Clicked Next button at (312, 438) on a:text('Next')
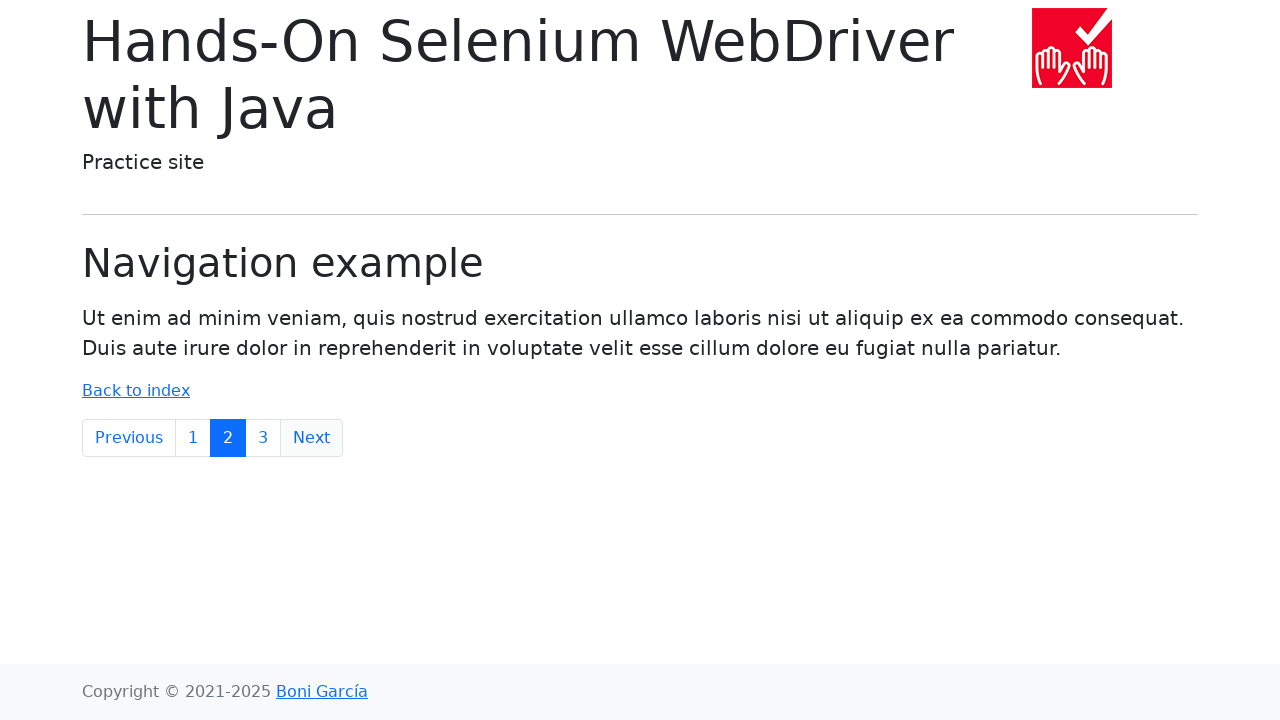

Verified URL changed to page 2 (https://bonigarcia.dev/selenium-webdriver-java/navigation2.html)
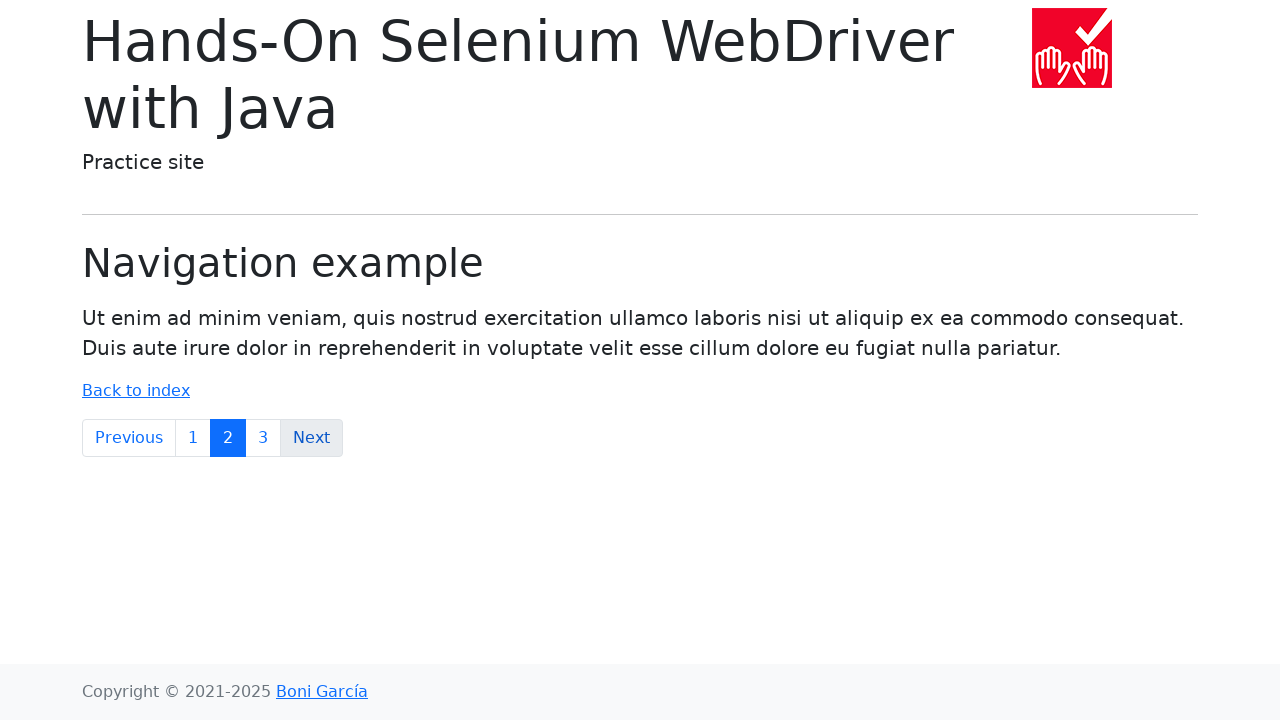

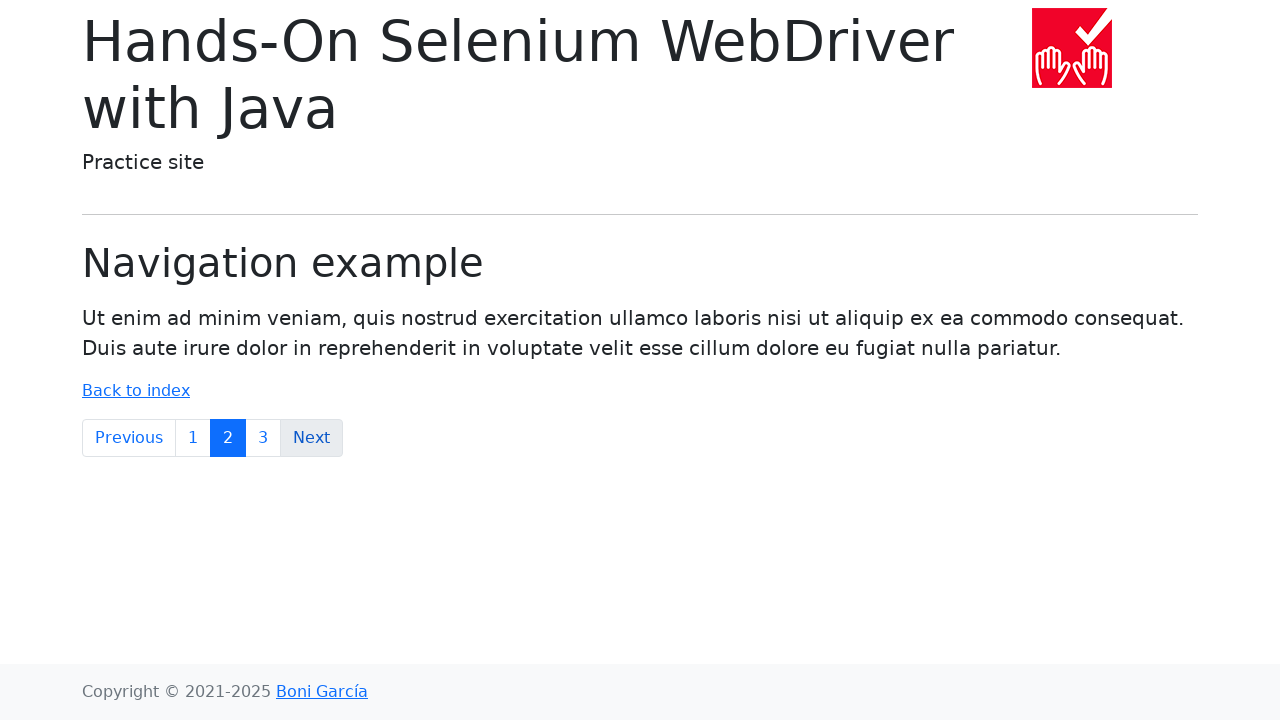